Tests keyboard navigation by tabbing through elements and verifying focus indicators are visible

Starting URL: https://stage.geckoadvisor.com

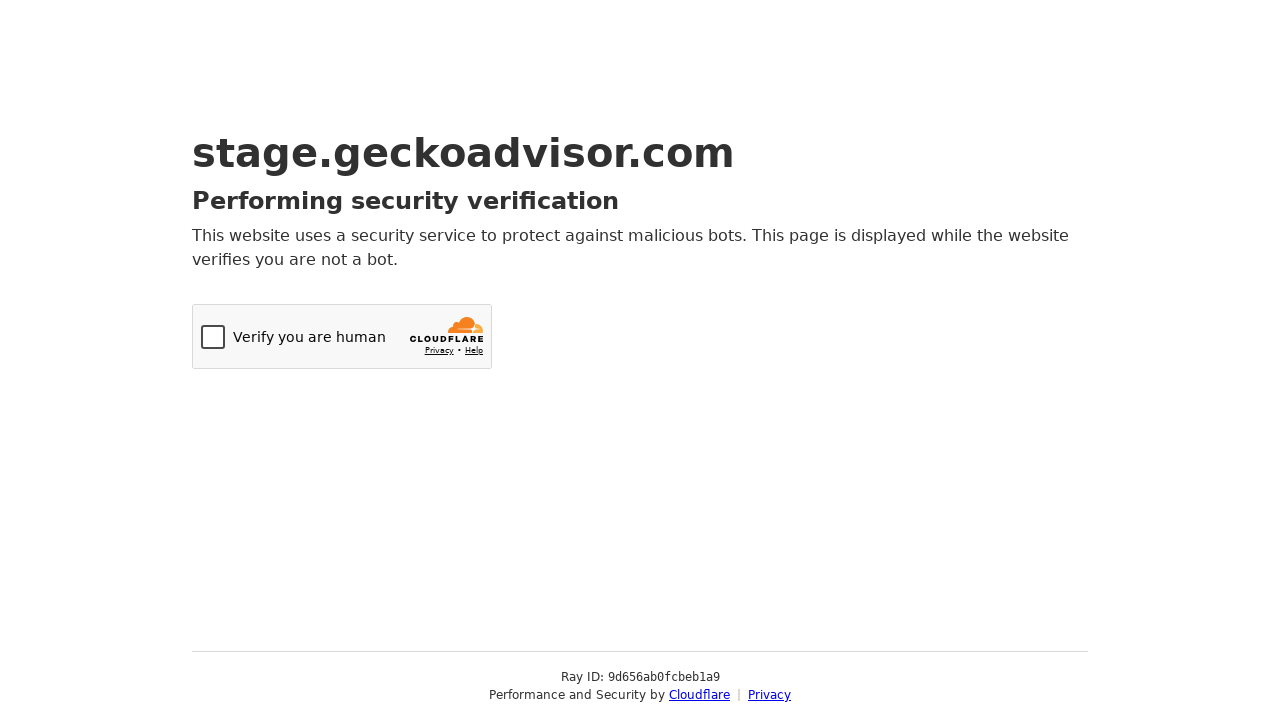

Pressed Tab to move focus to first focusable element
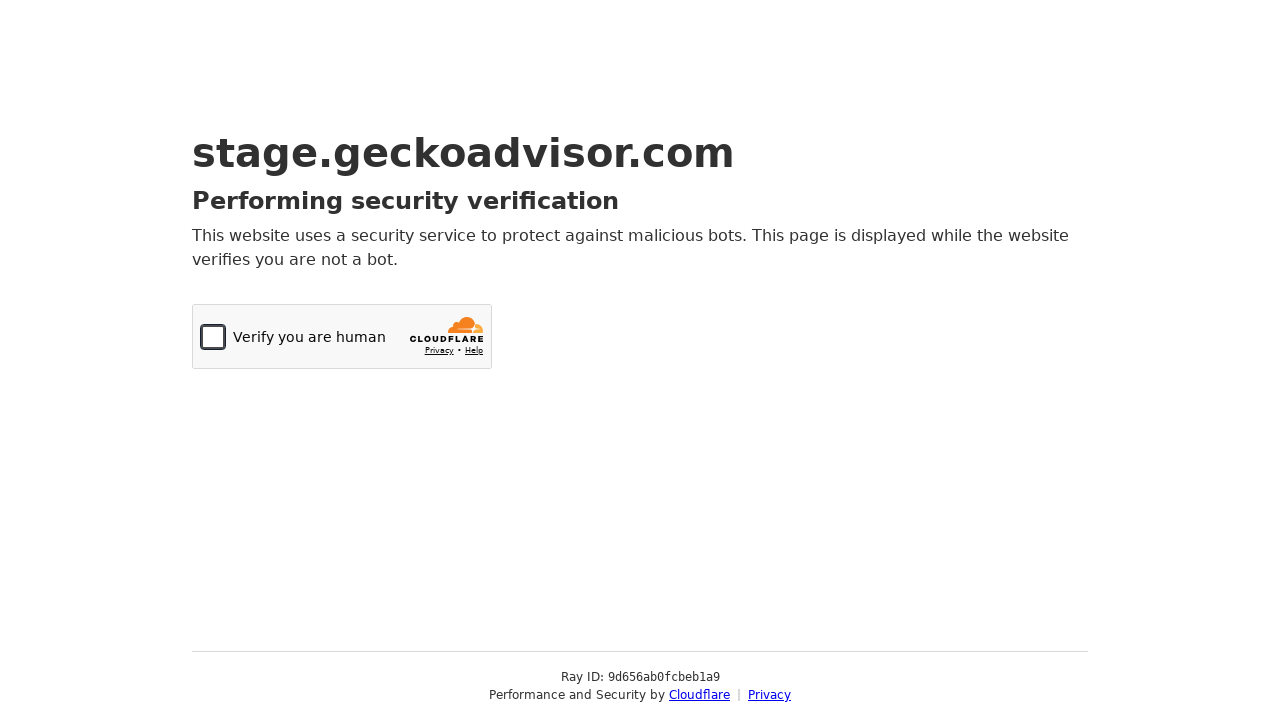

Pressed Tab to move focus to second focusable element
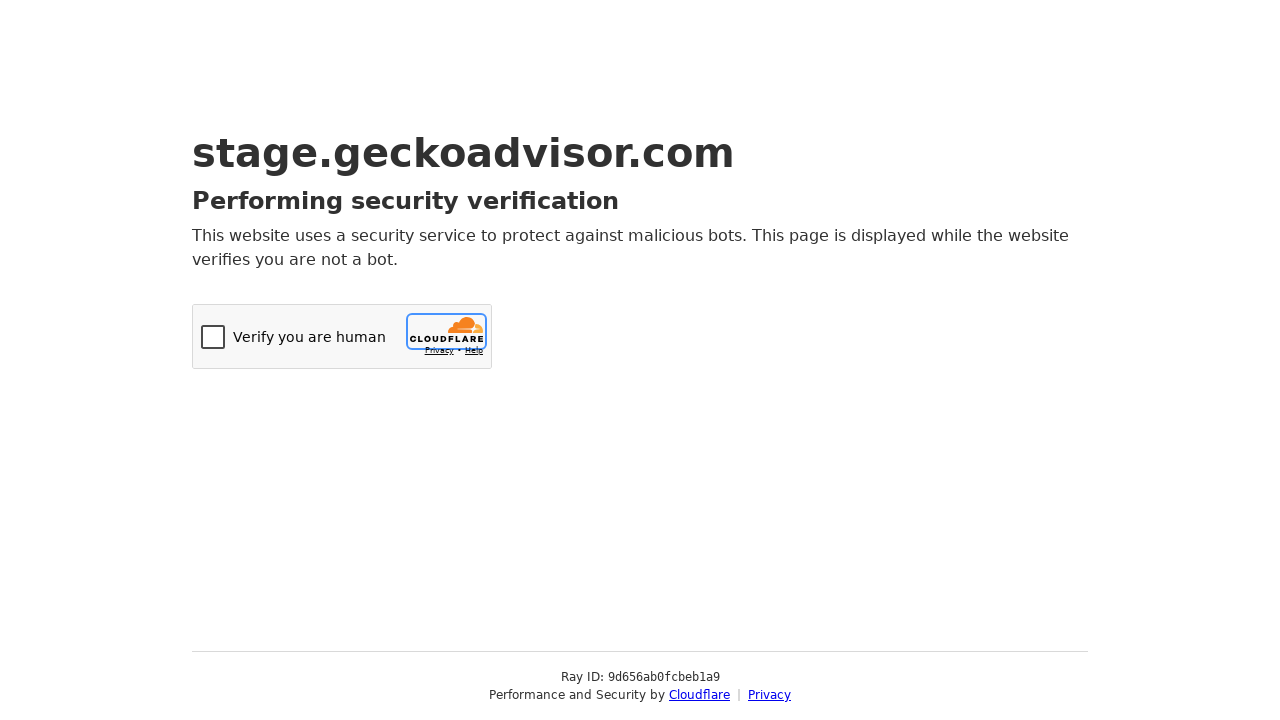

Waited 500ms for focus indicator styles to apply
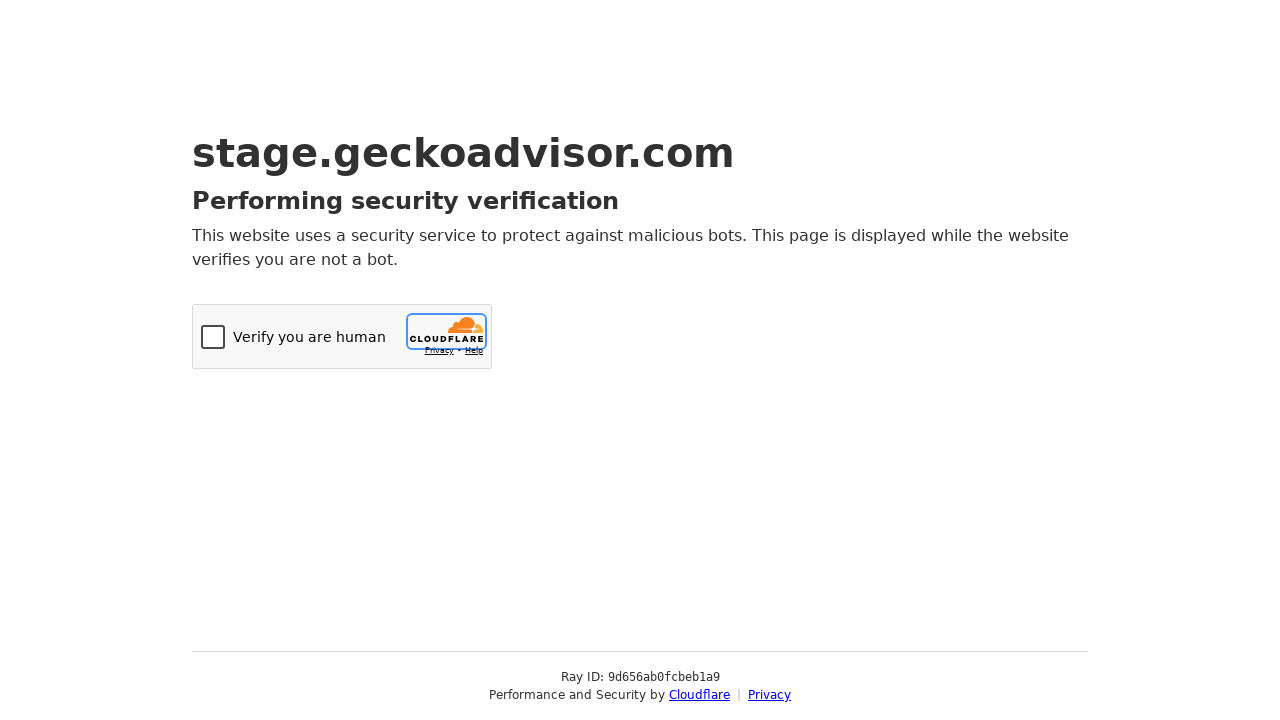

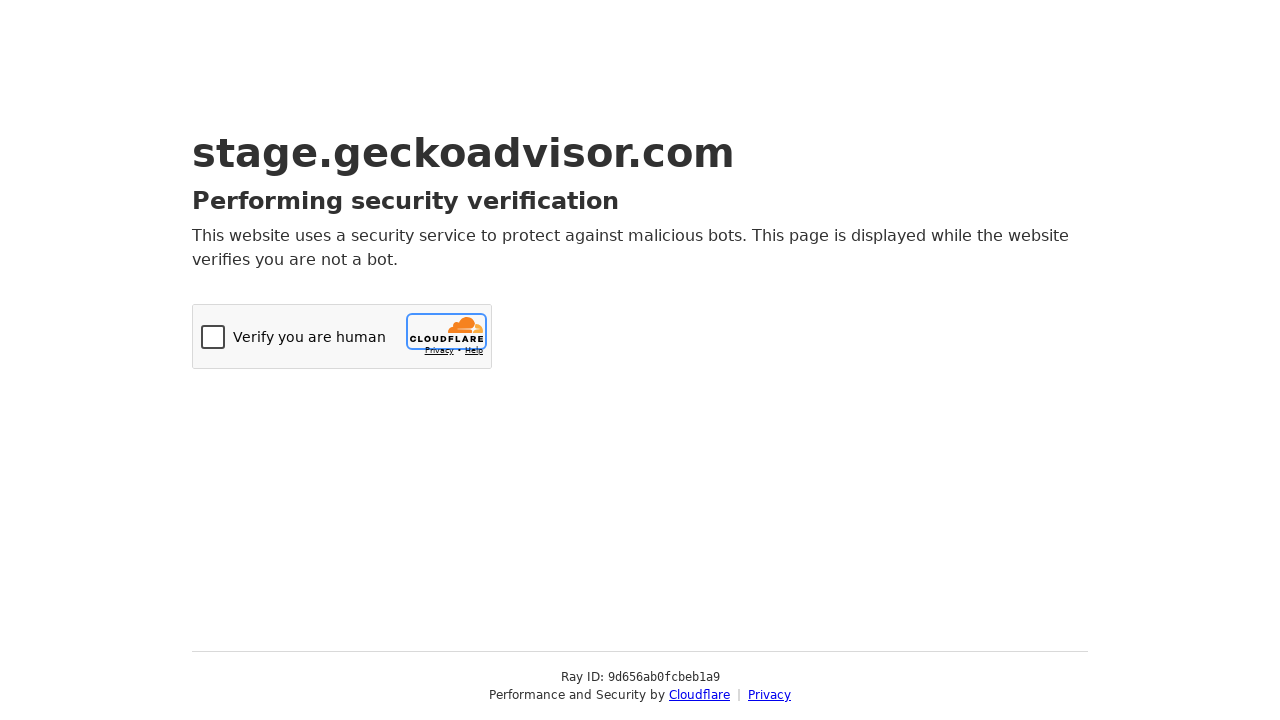